Tests handling of prompt alert by accepting the dialog with custom text input

Starting URL: https://www.techglobal-training.com/

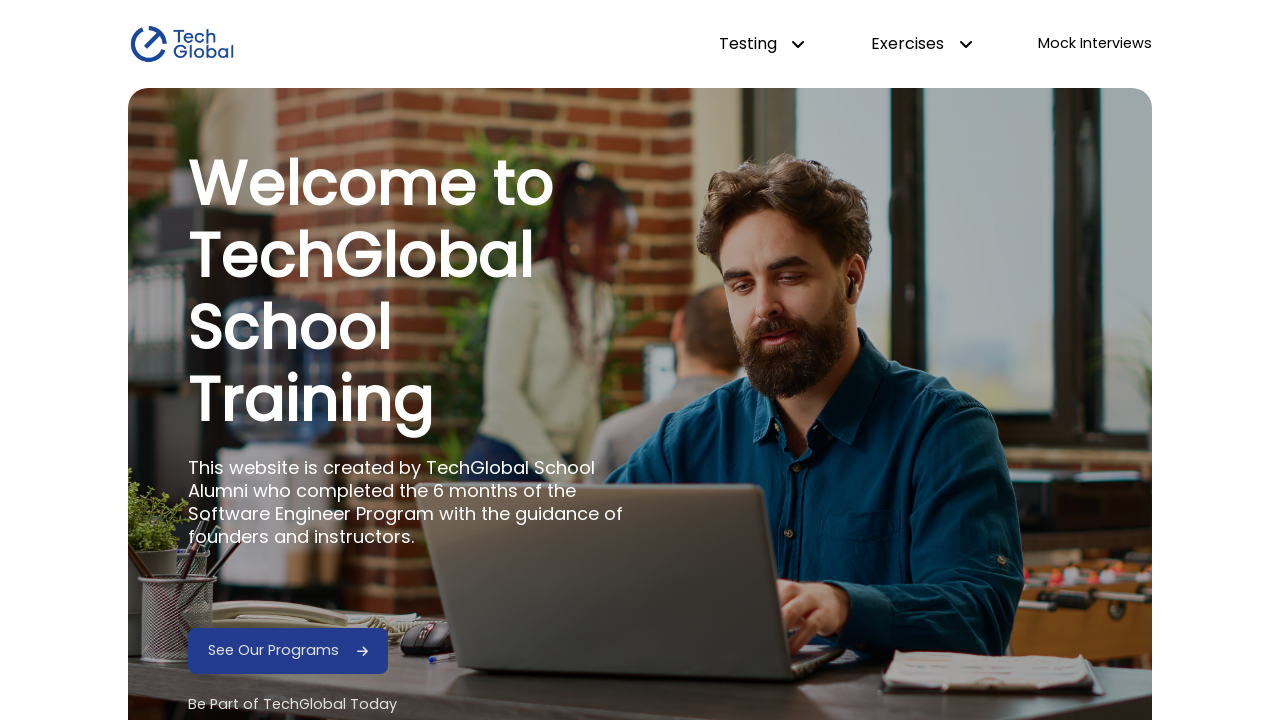

Hovered over dropdown-testing element at (762, 44) on #dropdown-testing
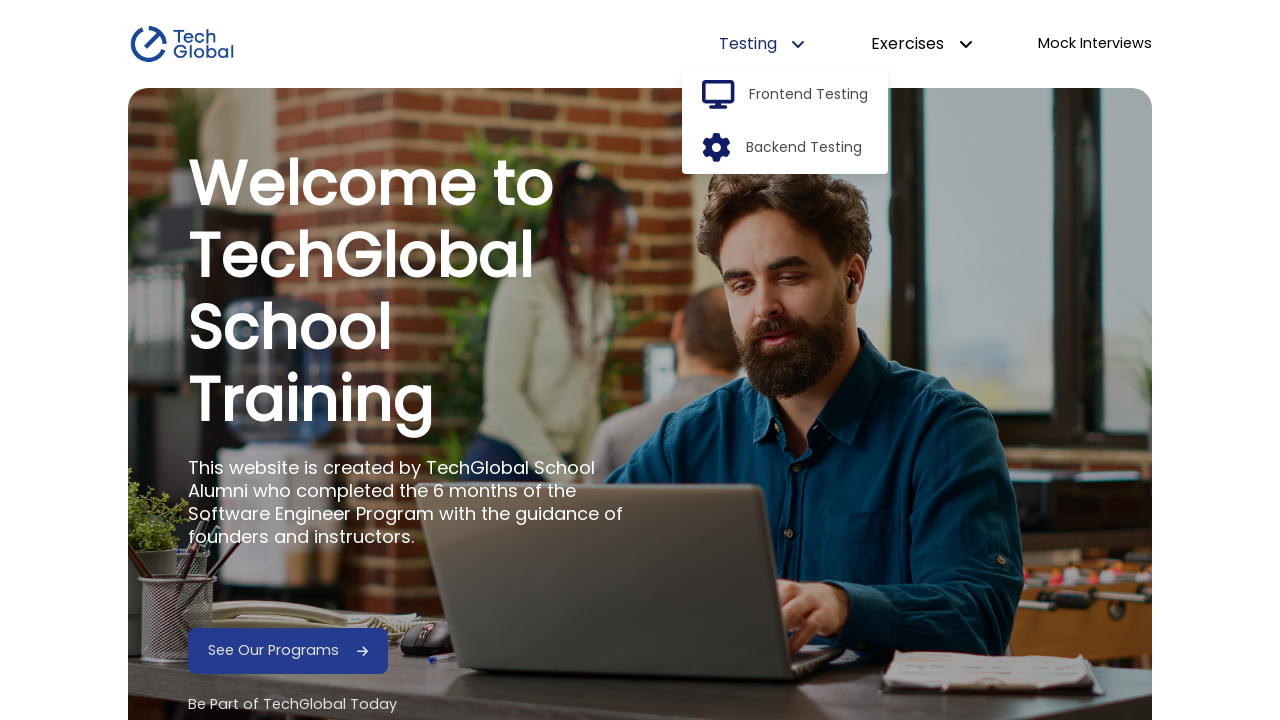

Clicked on frontend-option in dropdown menu at (809, 95) on #frontend-option
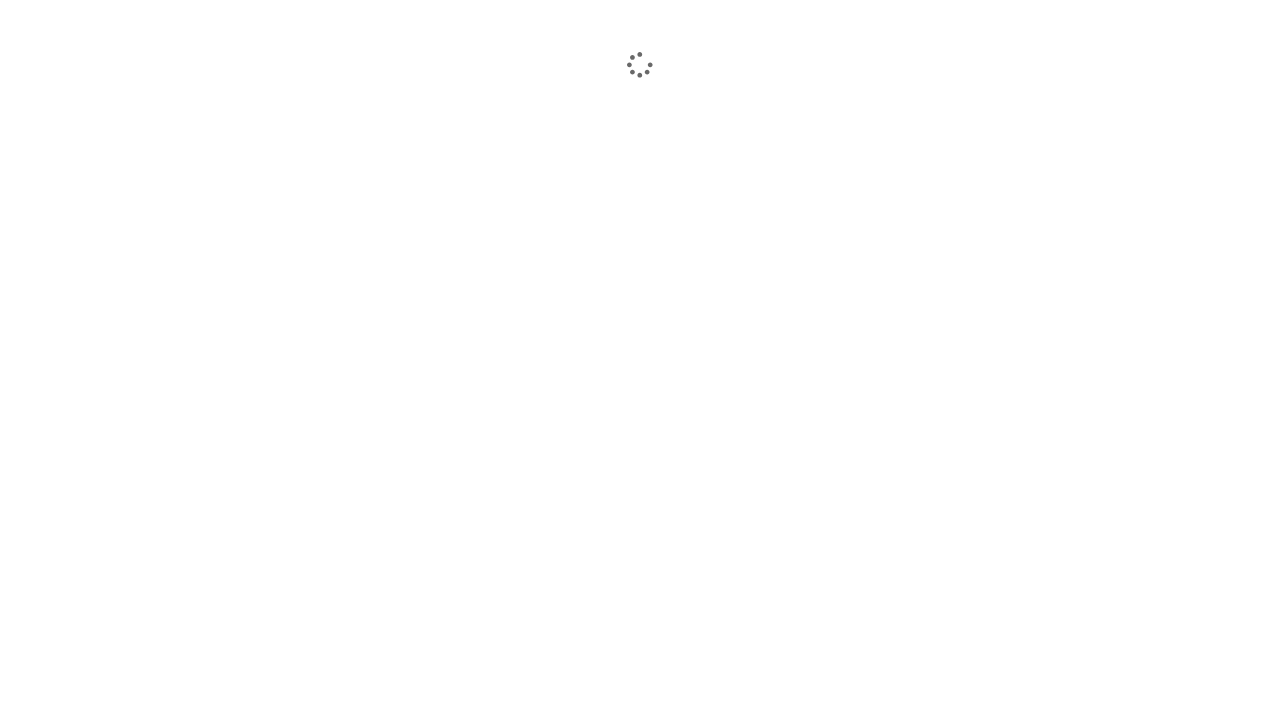

Clicked on Alerts link to navigate to alerts page at (1065, 340) on internal:role=link[name="Alerts"i]
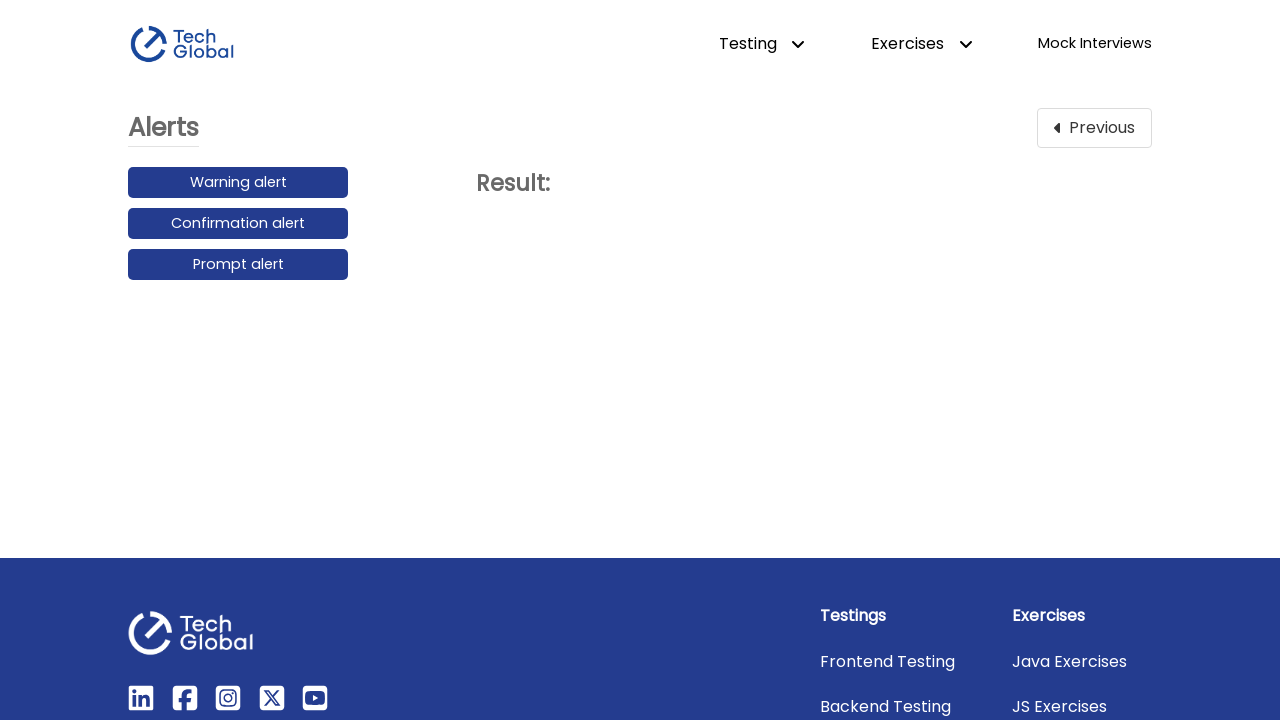

Set up dialog handler to accept prompt with text 'TechGlobal'
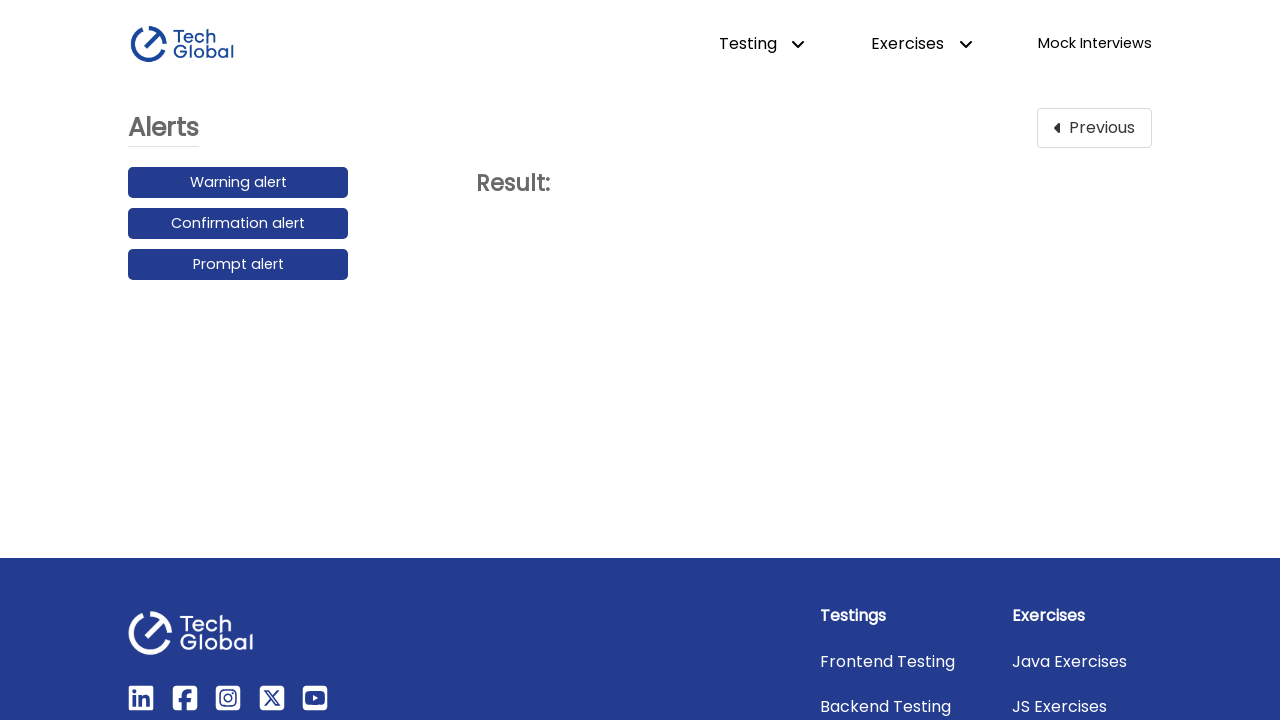

Clicked the last alert button to trigger prompt dialog at (238, 265) on [id$="alert"] >> nth=-1
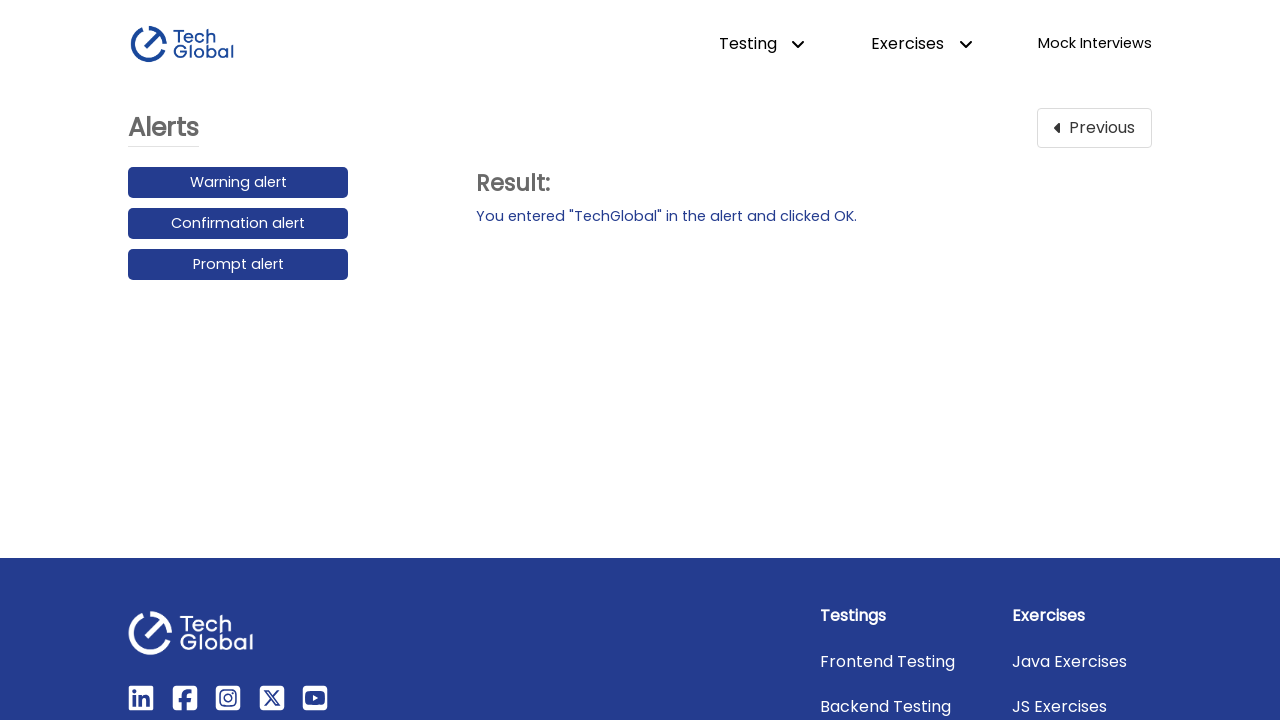

Waited for action result element to appear
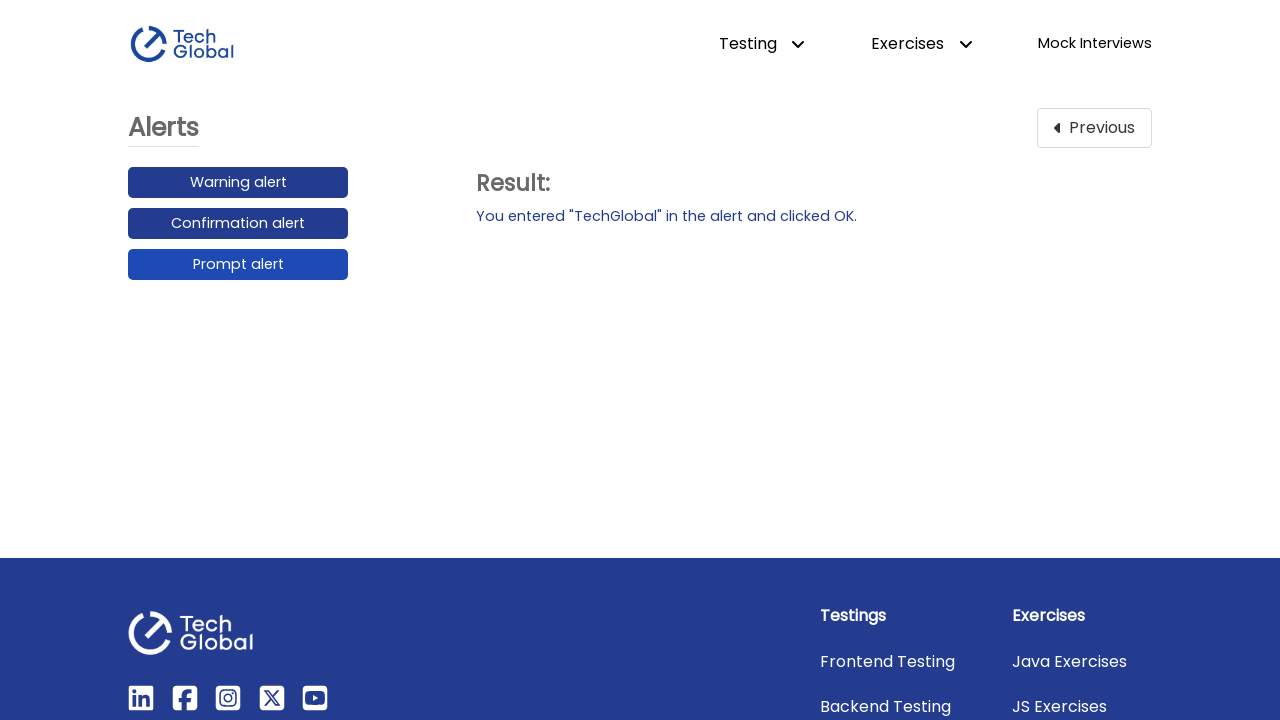

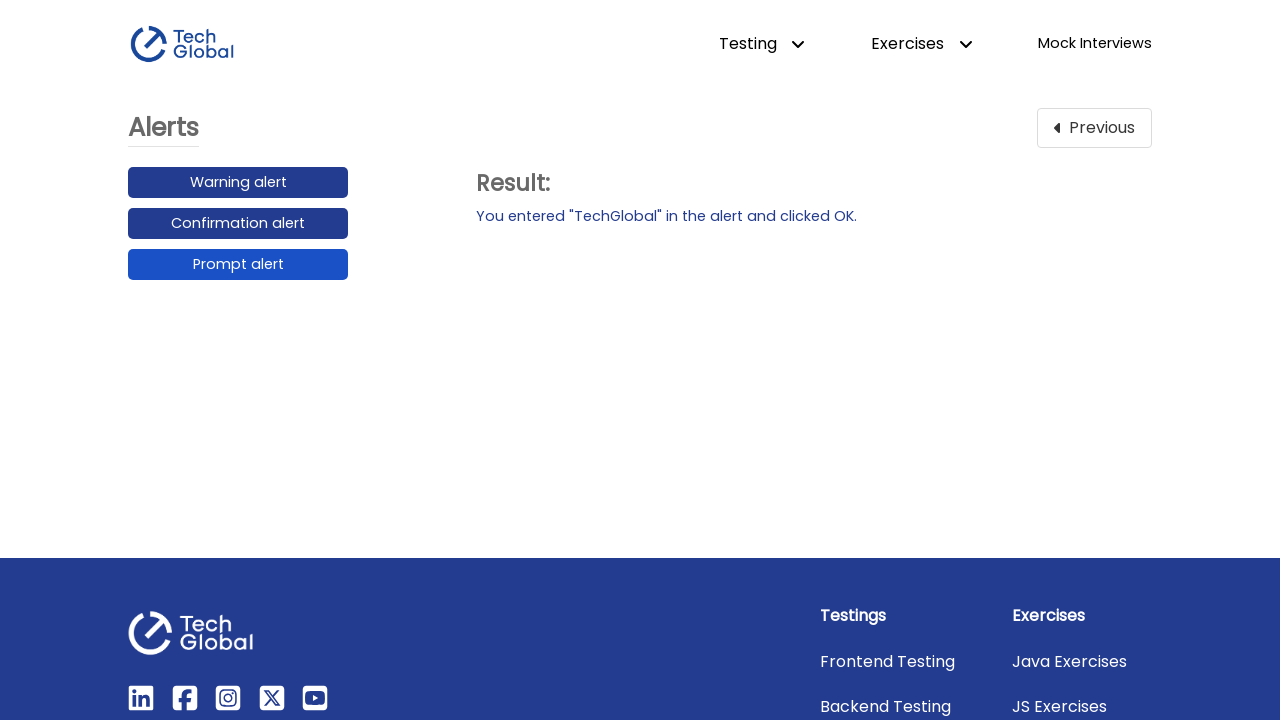